Tests web table filtering by searching for "Rice" and verifying that filtered results contain the search term

Starting URL: https://rahulshettyacademy.com/seleniumPractise/#/offers

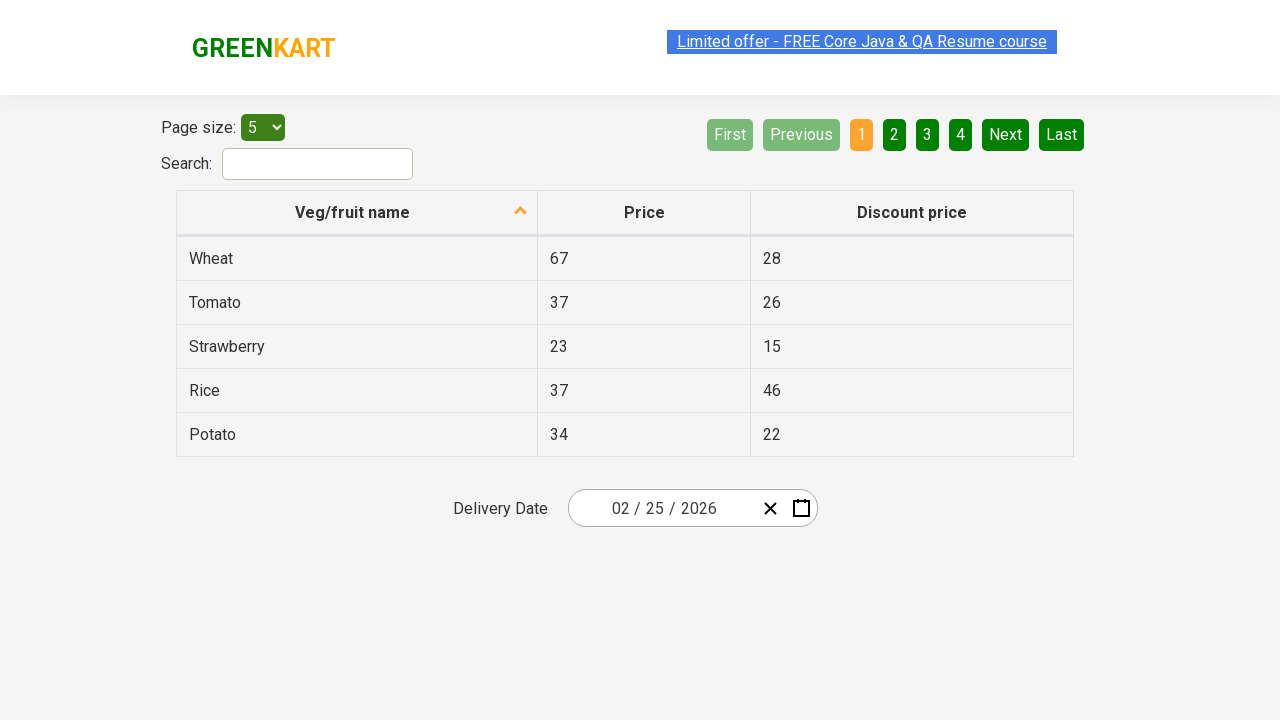

Entered 'Rice' in search field to filter web table on #search-field
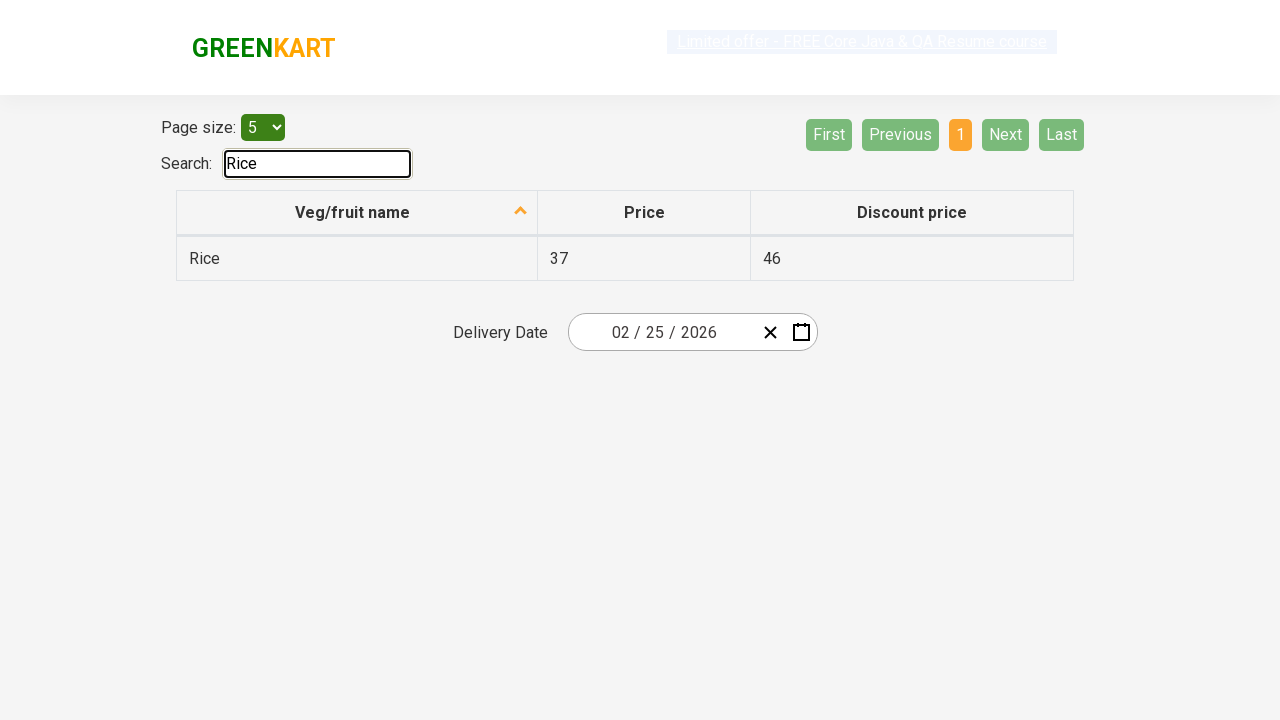

Waited for filter to apply to table results
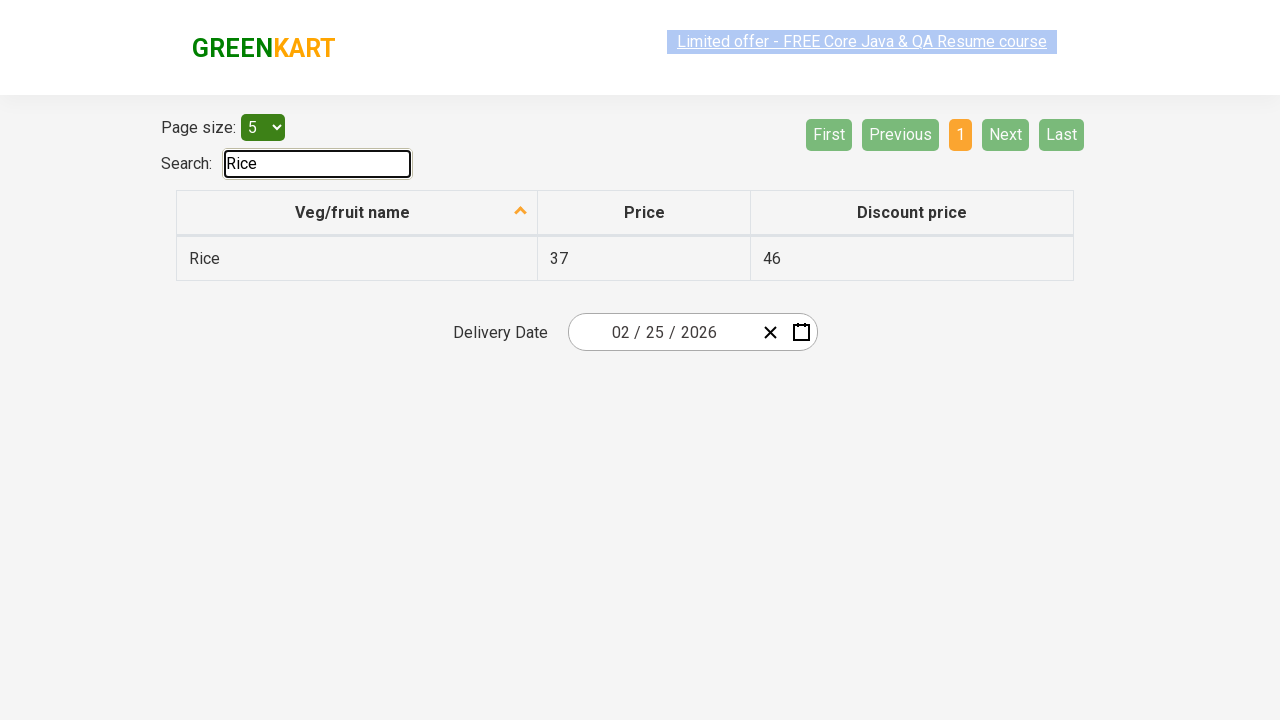

Retrieved all items from first column of filtered table
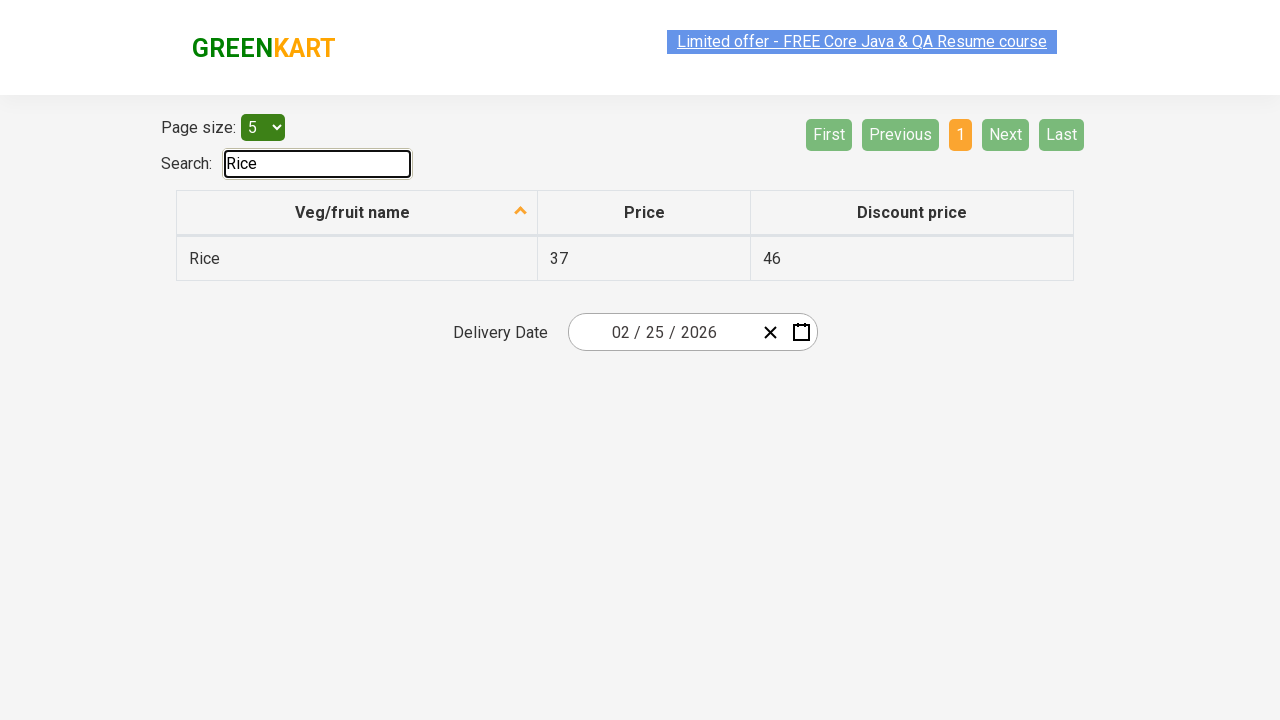

Verified filtered item contains 'Rice': Rice
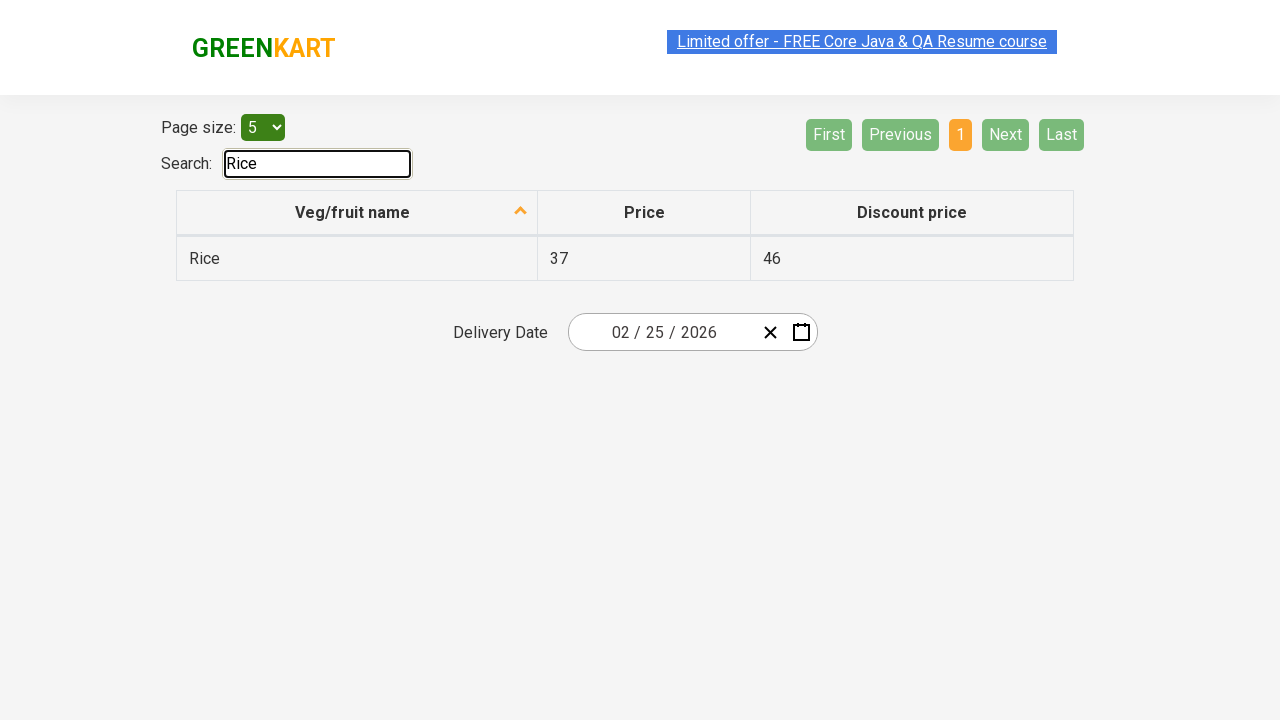

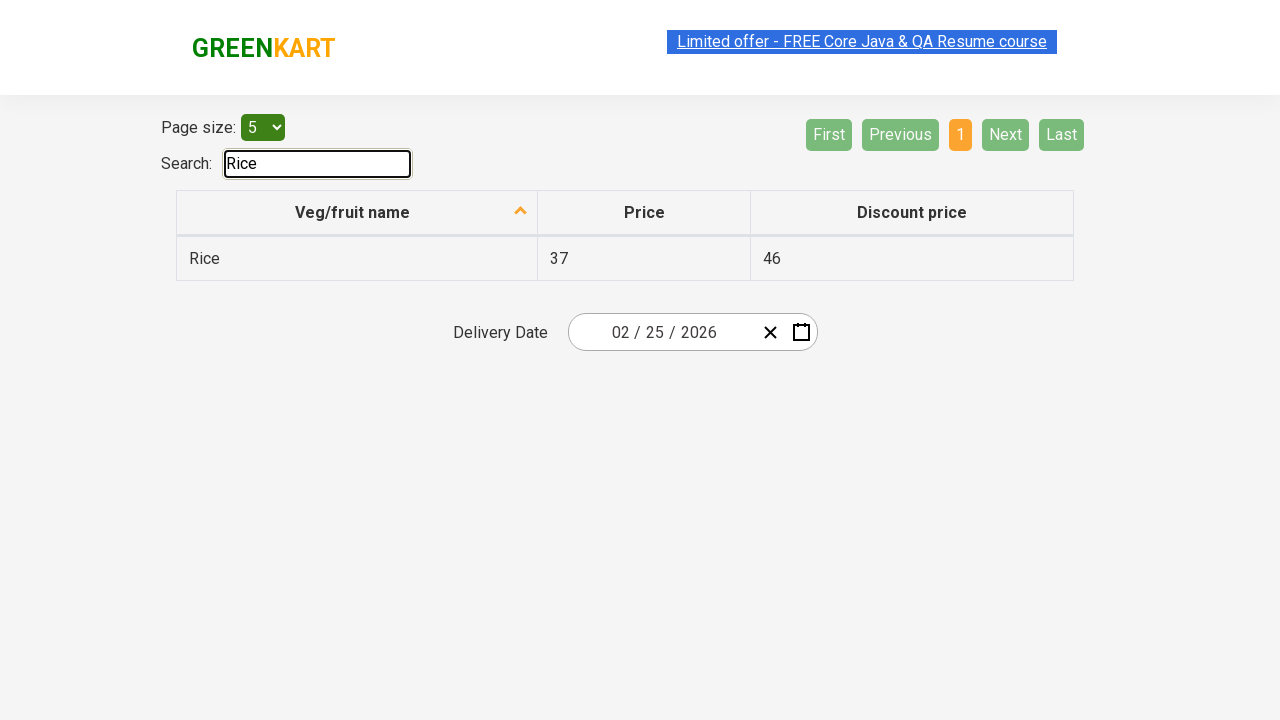